Tests drag and drop functionality by dragging an element and dropping it onto a target droppable area

Starting URL: https://jqueryui.com/droppable/

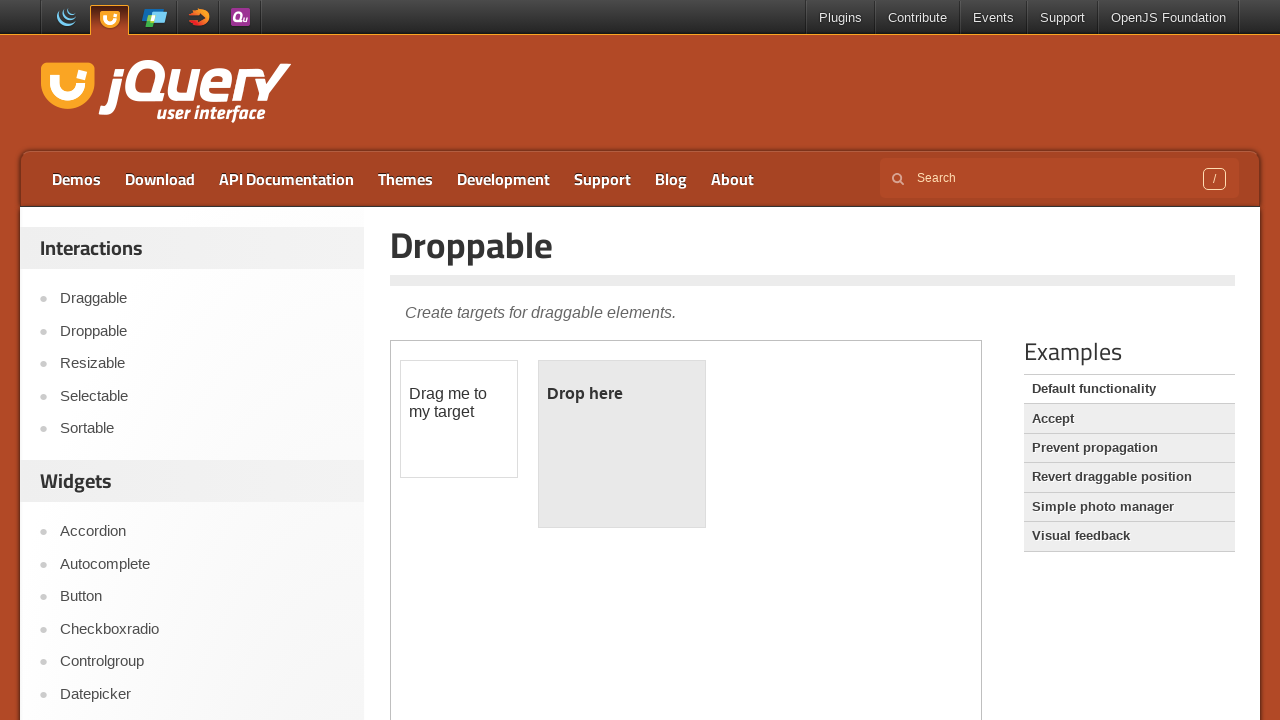

Located and waited for iframe to load
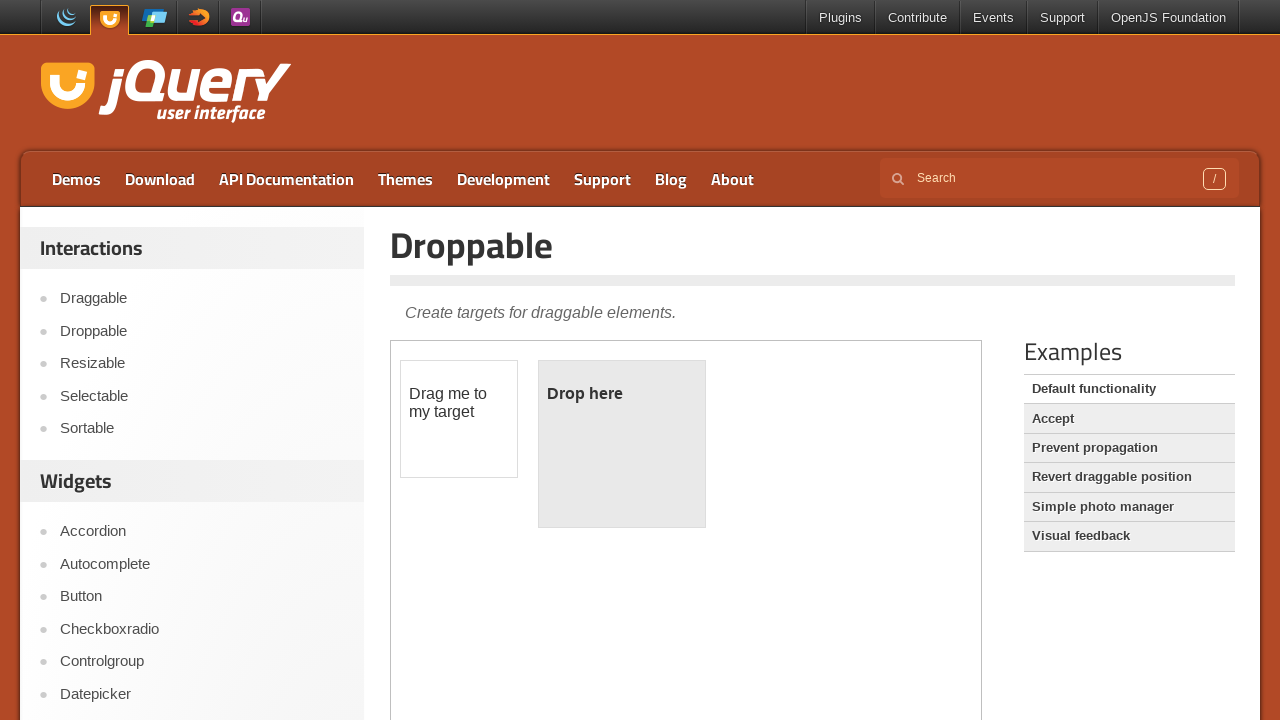

Switched to iframe content frame
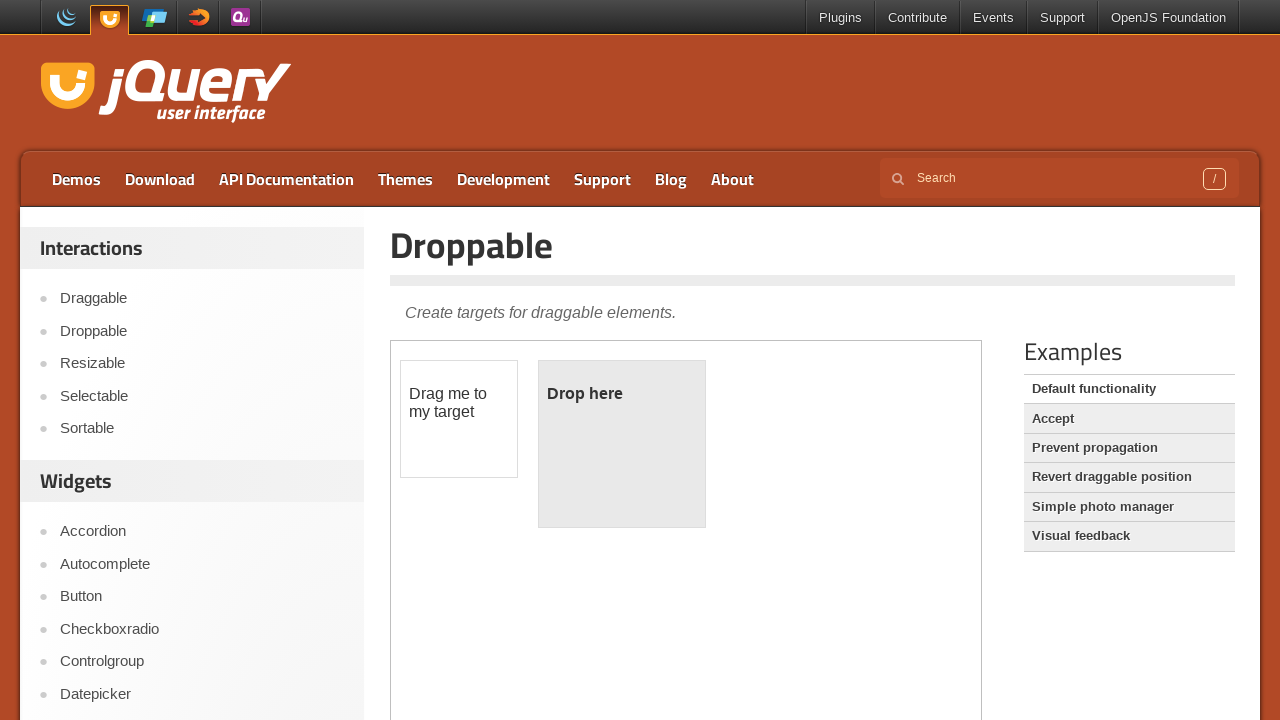

Waited for draggable element to load
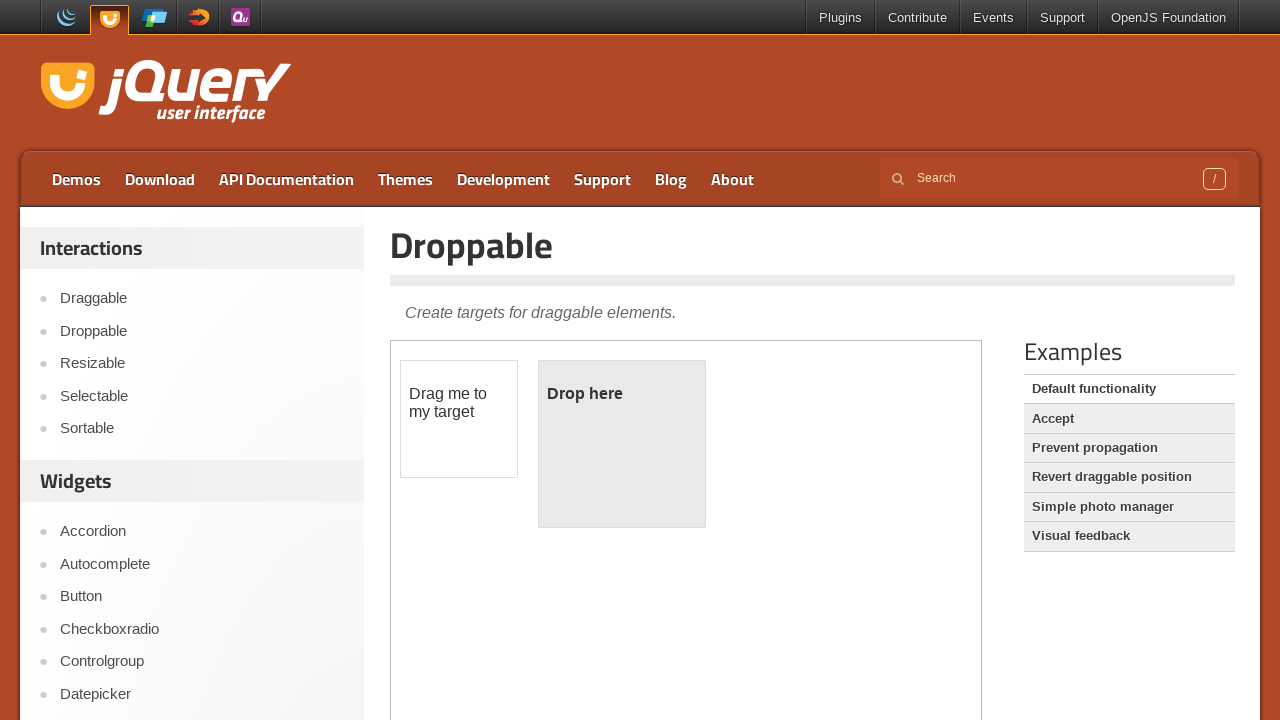

Waited for droppable target element to load
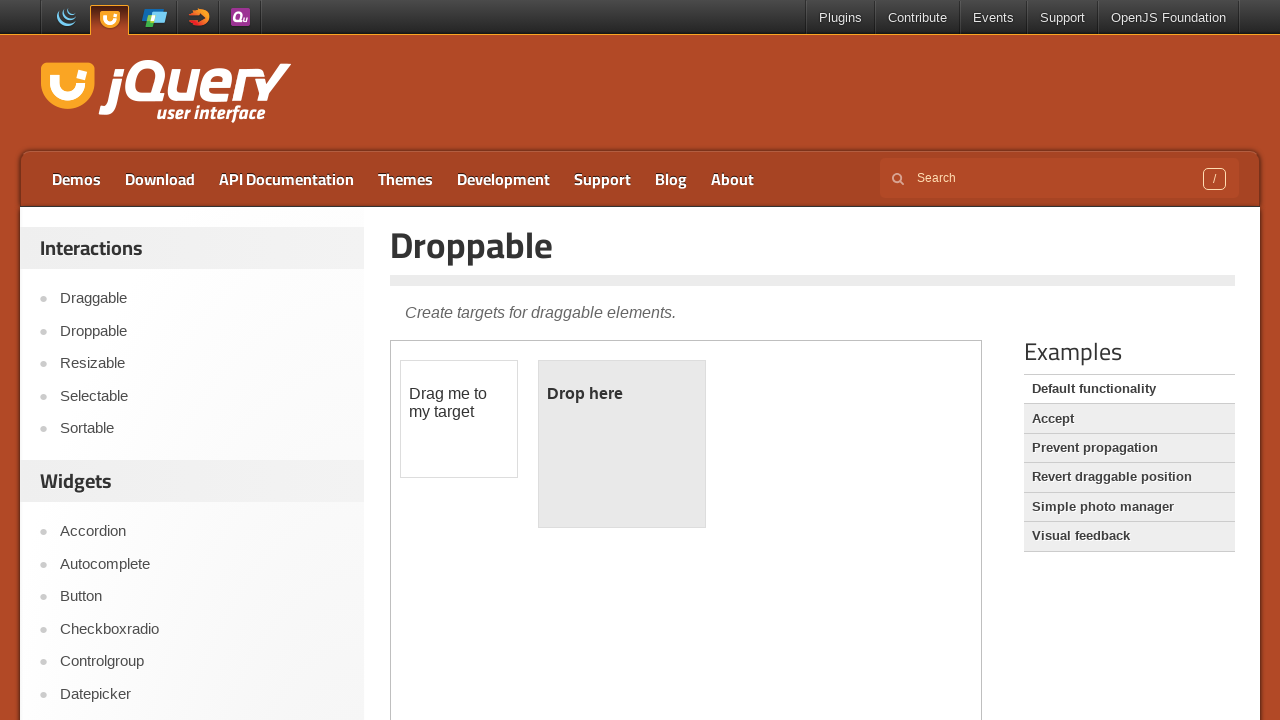

Dragged draggable element and dropped it onto droppable target
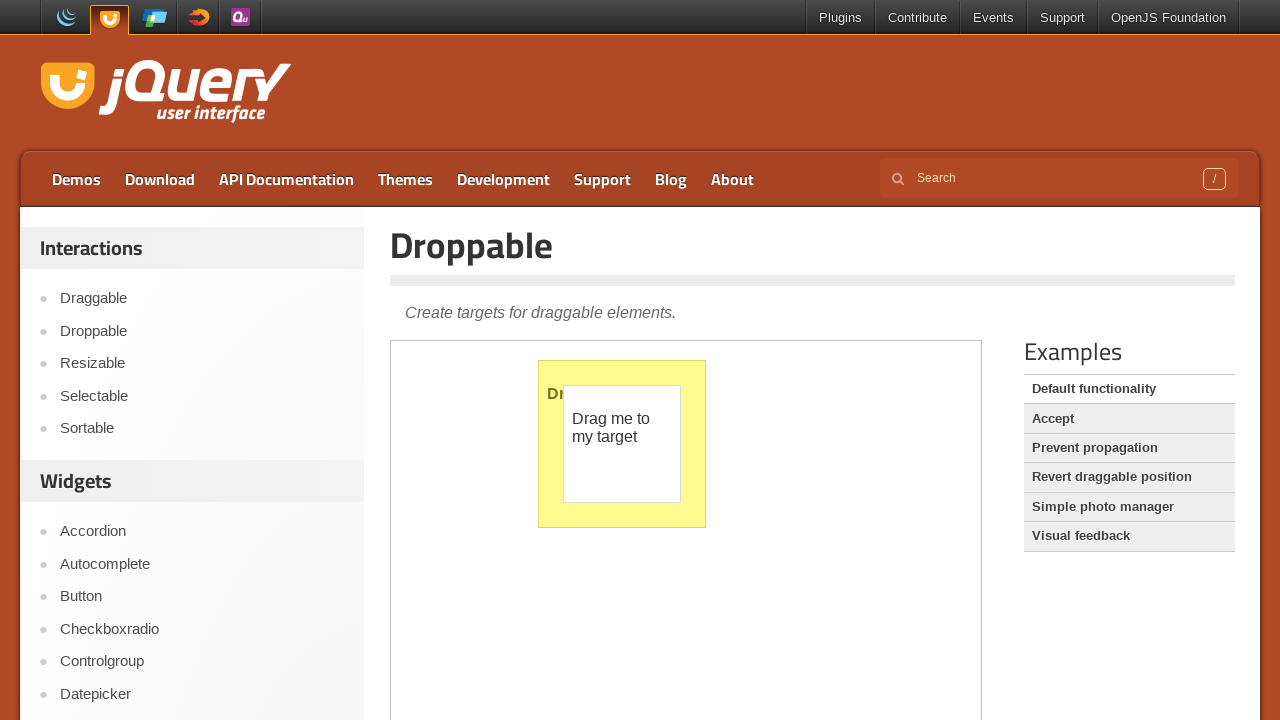

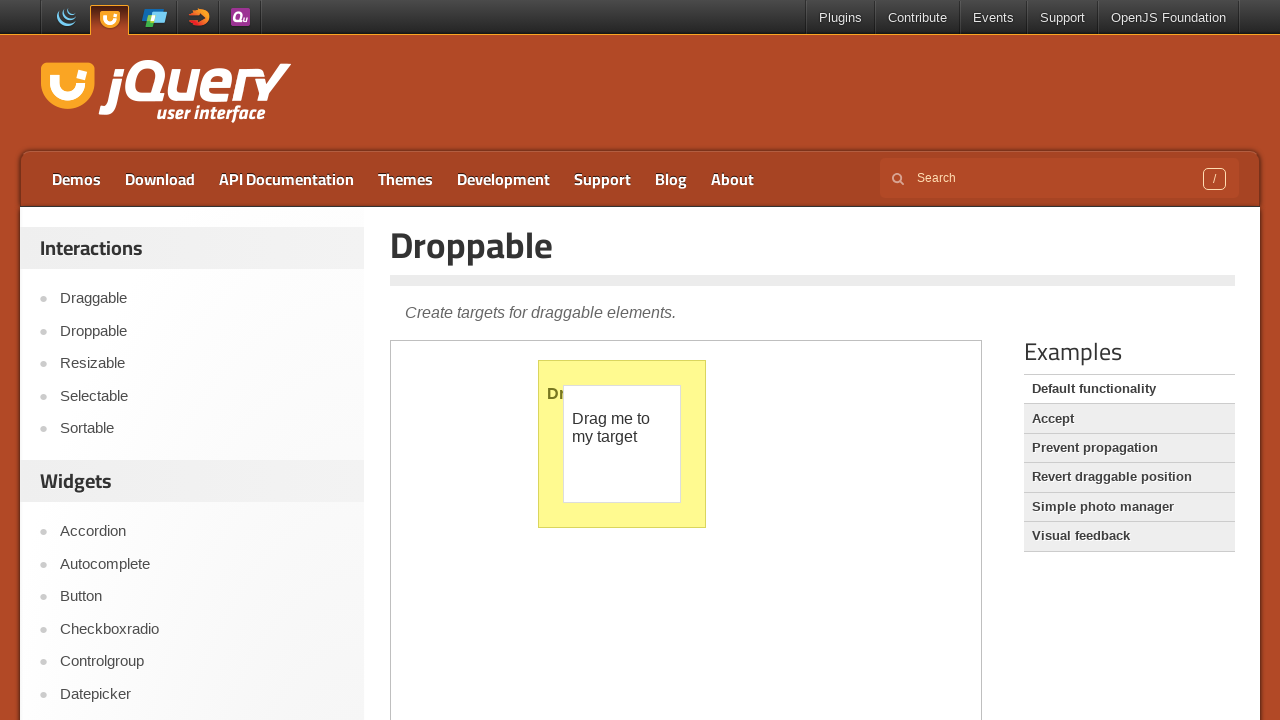